Tests AJAX loading panel functionality by selecting a date from a calendar, waiting for the loading indicator to disappear, and verifying the selected date is displayed correctly.

Starting URL: https://demos.telerik.com/aspnet-ajax/ajaxloadingpanel/functionality/explicit-show-hide/defaultcs.aspx

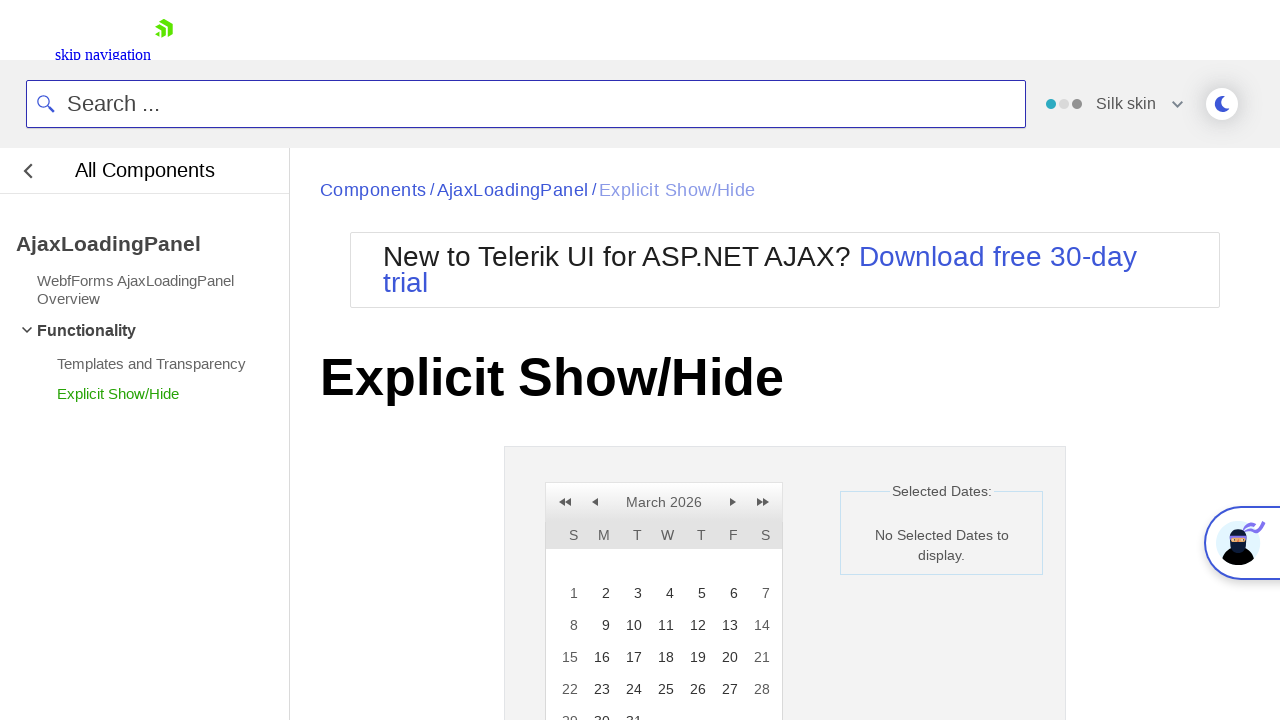

Waited for initial text panel to load
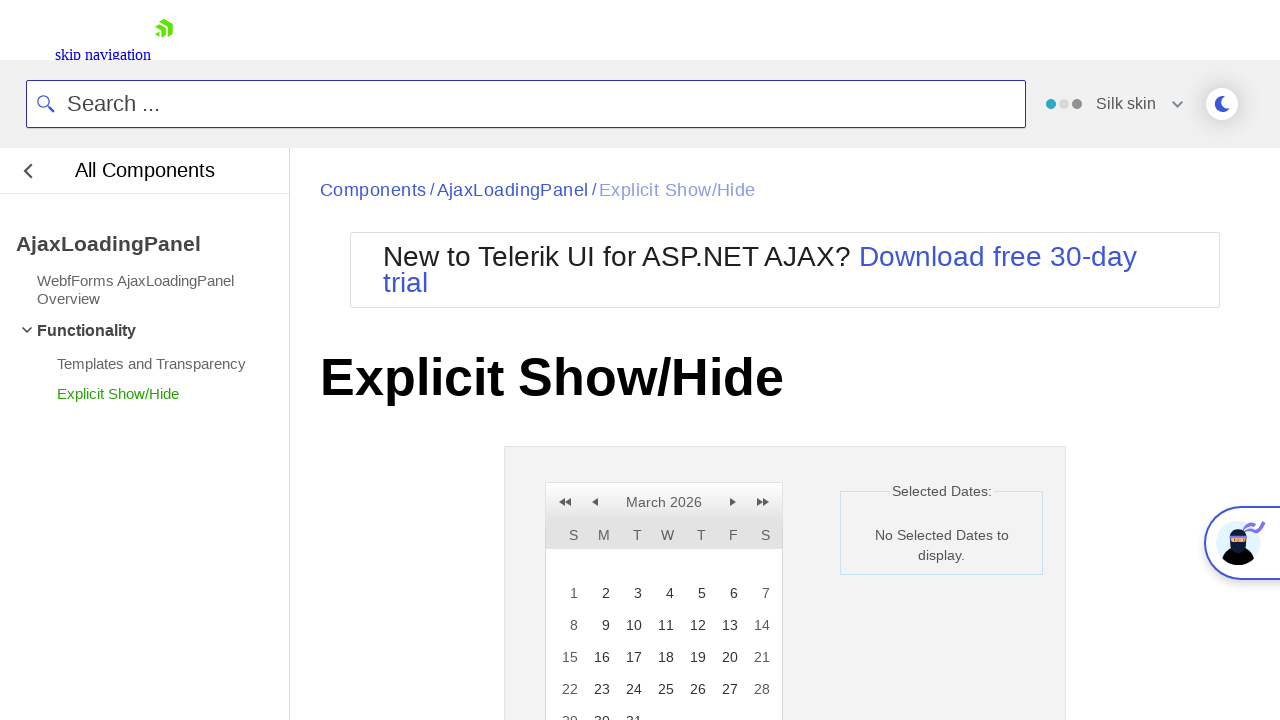

Retrieved initial text from label panel
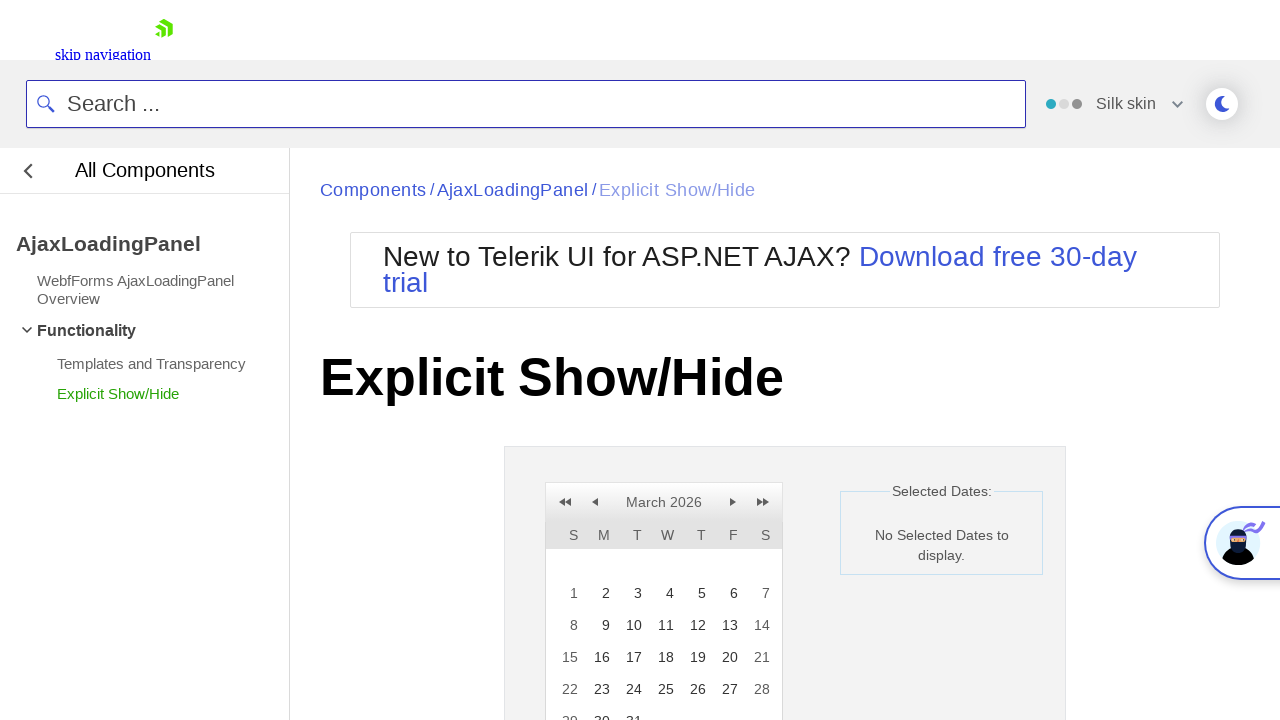

Verified initial text shows 'No Selected Dates to display.'
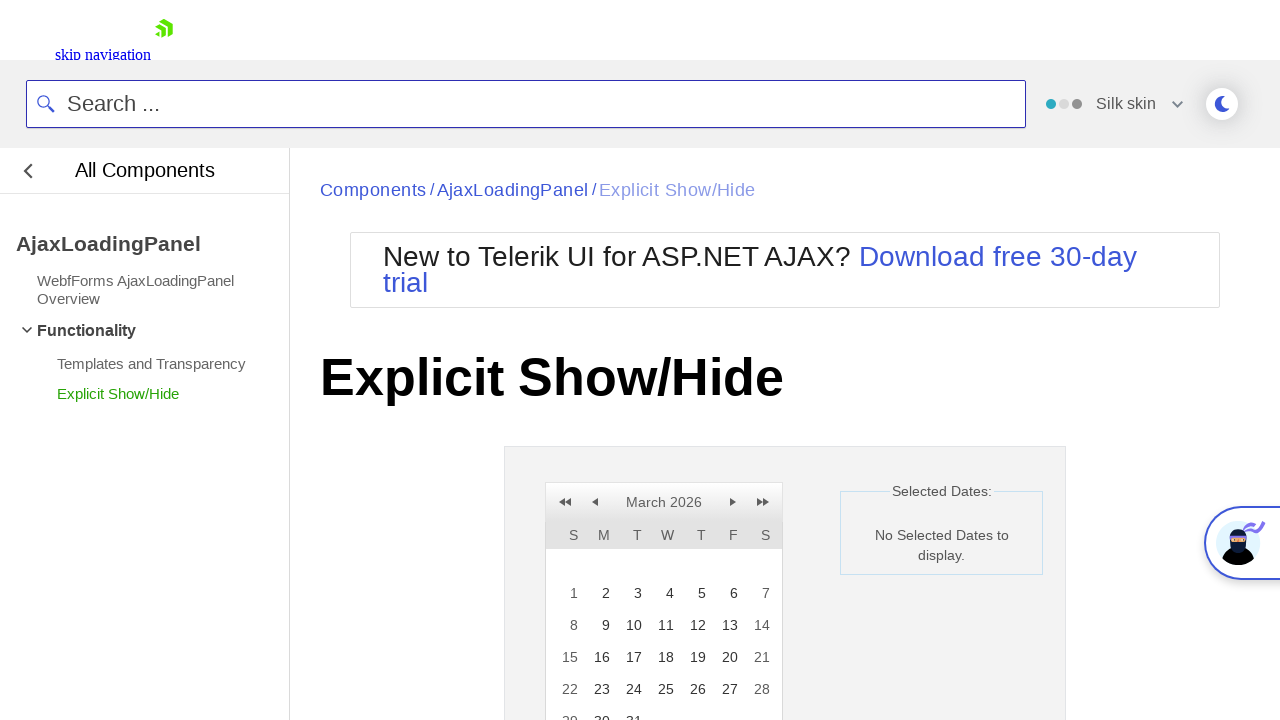

Clicked on day 18 in the calendar at (664, 657) on xpath=//a[text()='18']
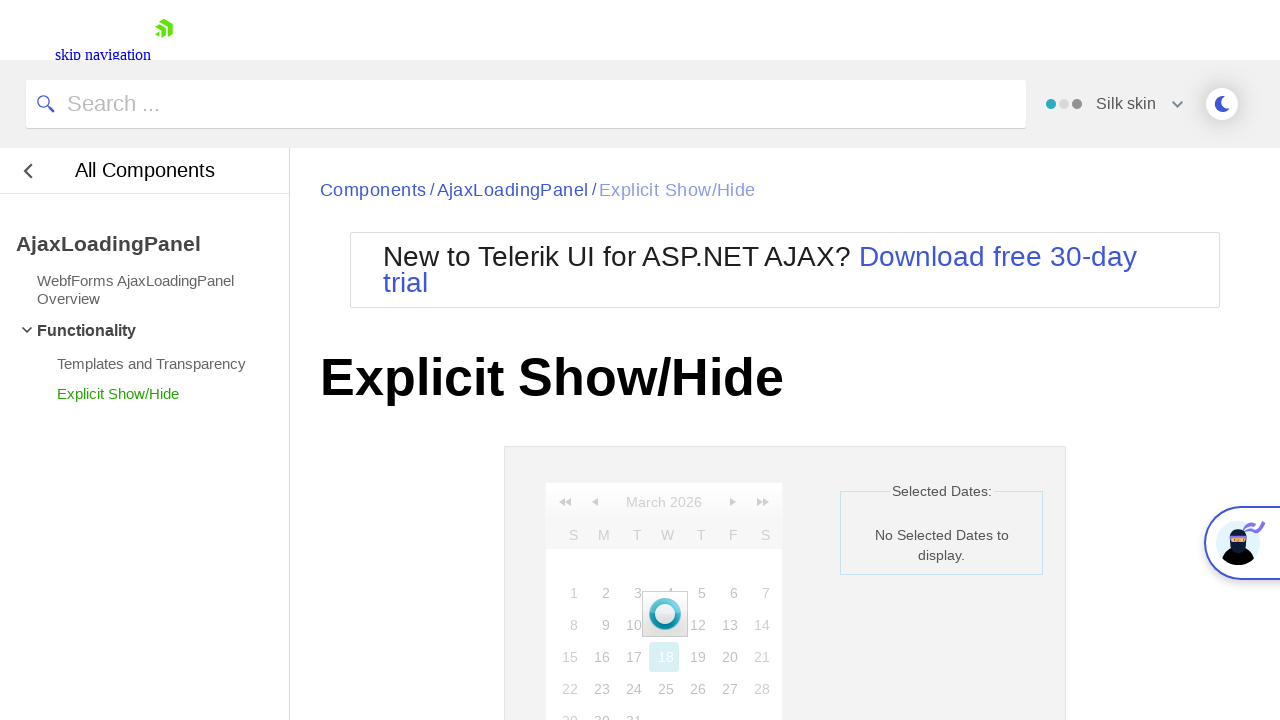

Waited for AJAX loading indicator to disappear
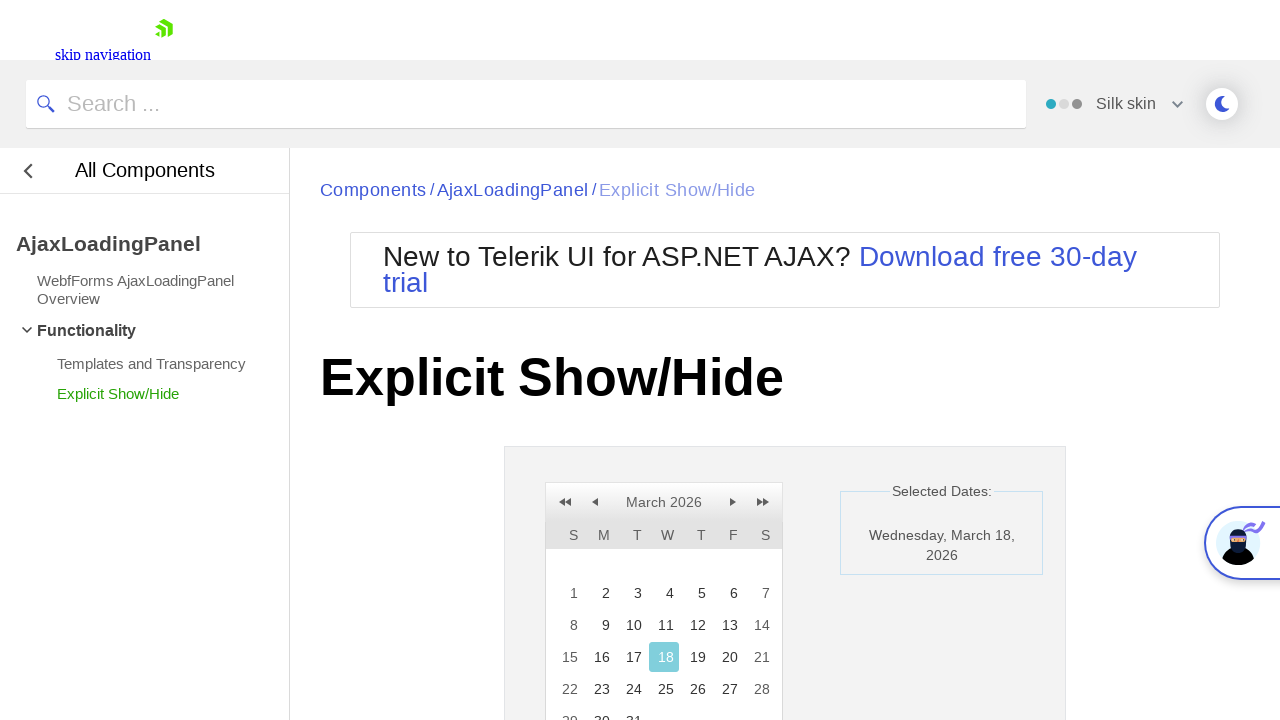

Waited for date text panel to become visible
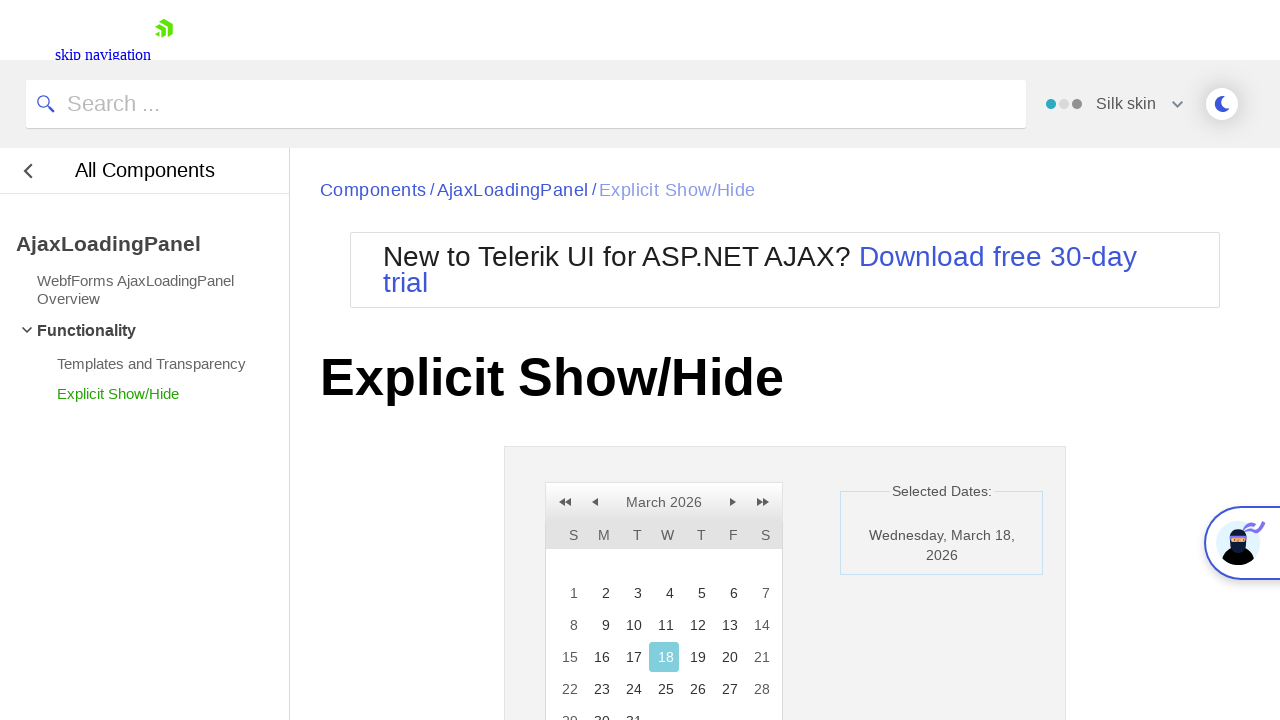

Retrieved selected date text from label panel
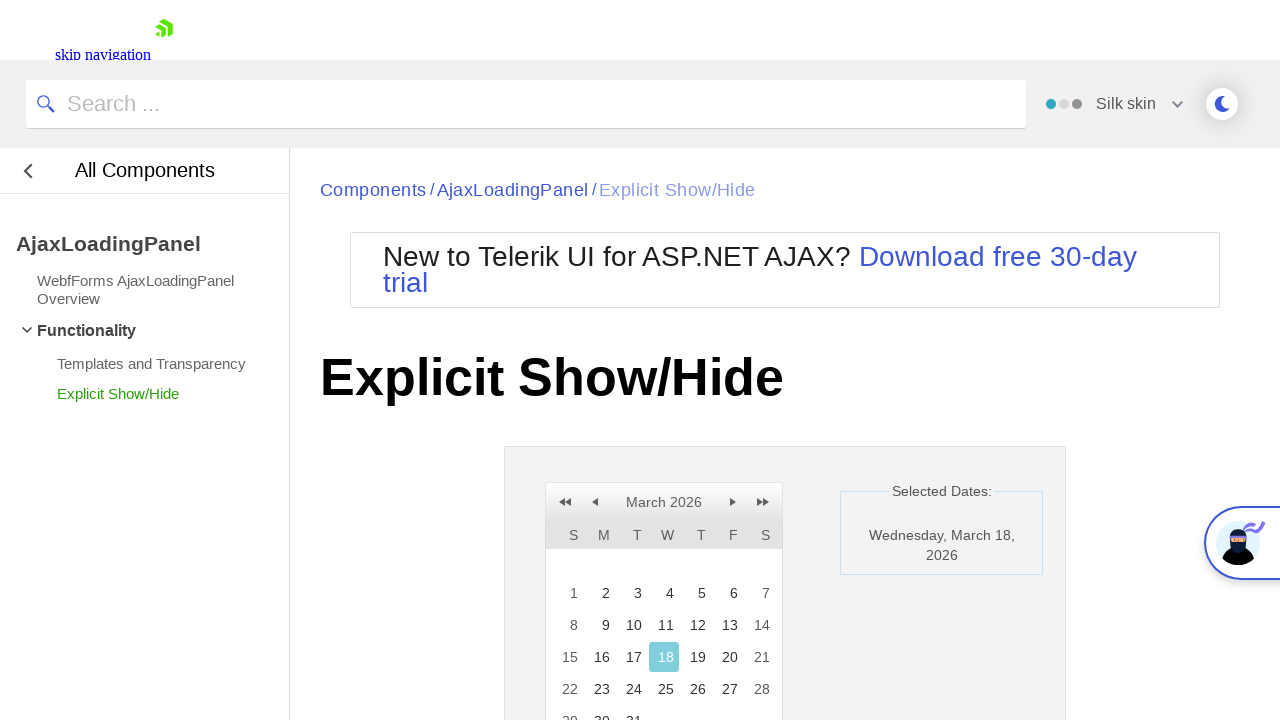

Verified that day 18 is displayed in the selected date text
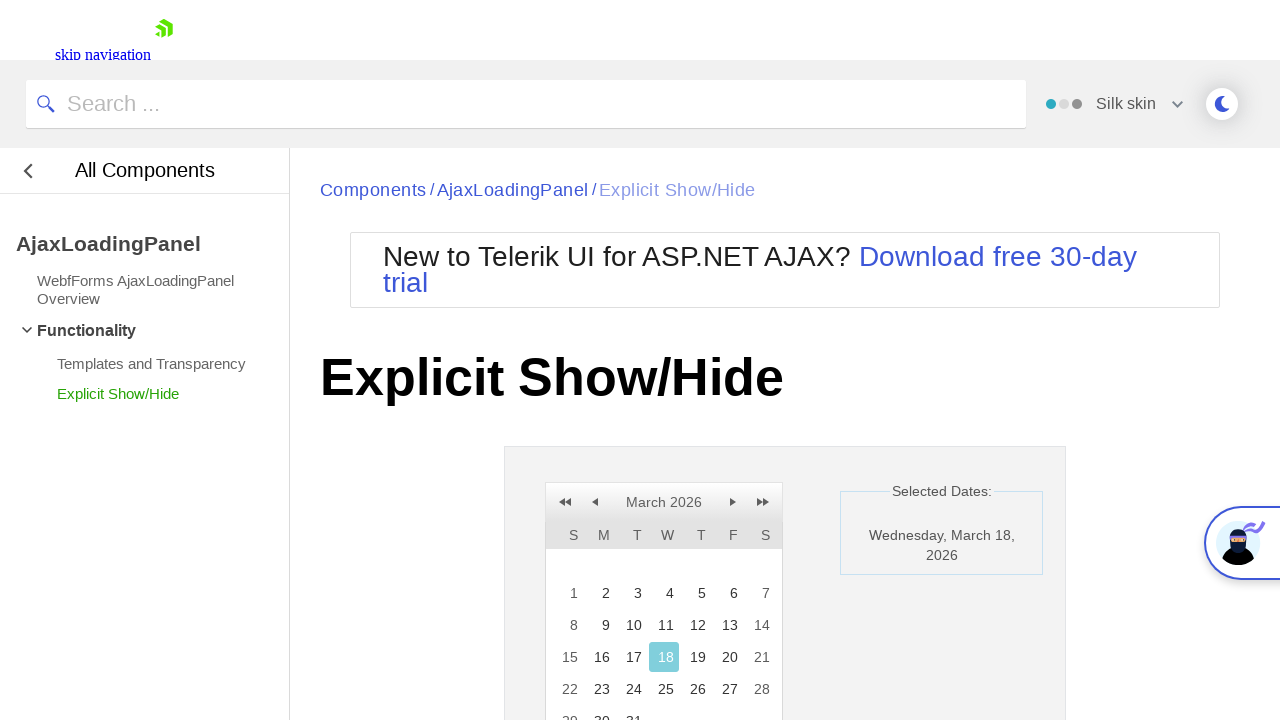

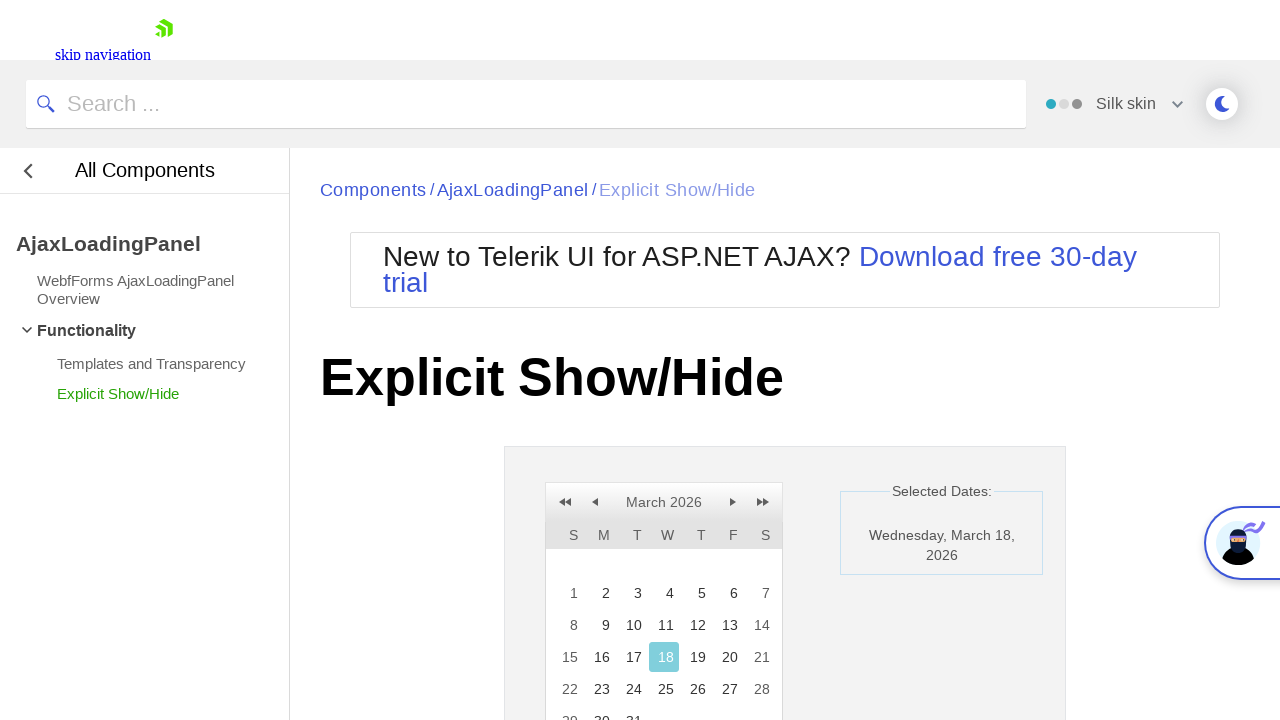